Tests navigation to Expedia's homepage and clicks on the Flights tab to navigate to the flights search section.

Starting URL: https://www.expedia.com/

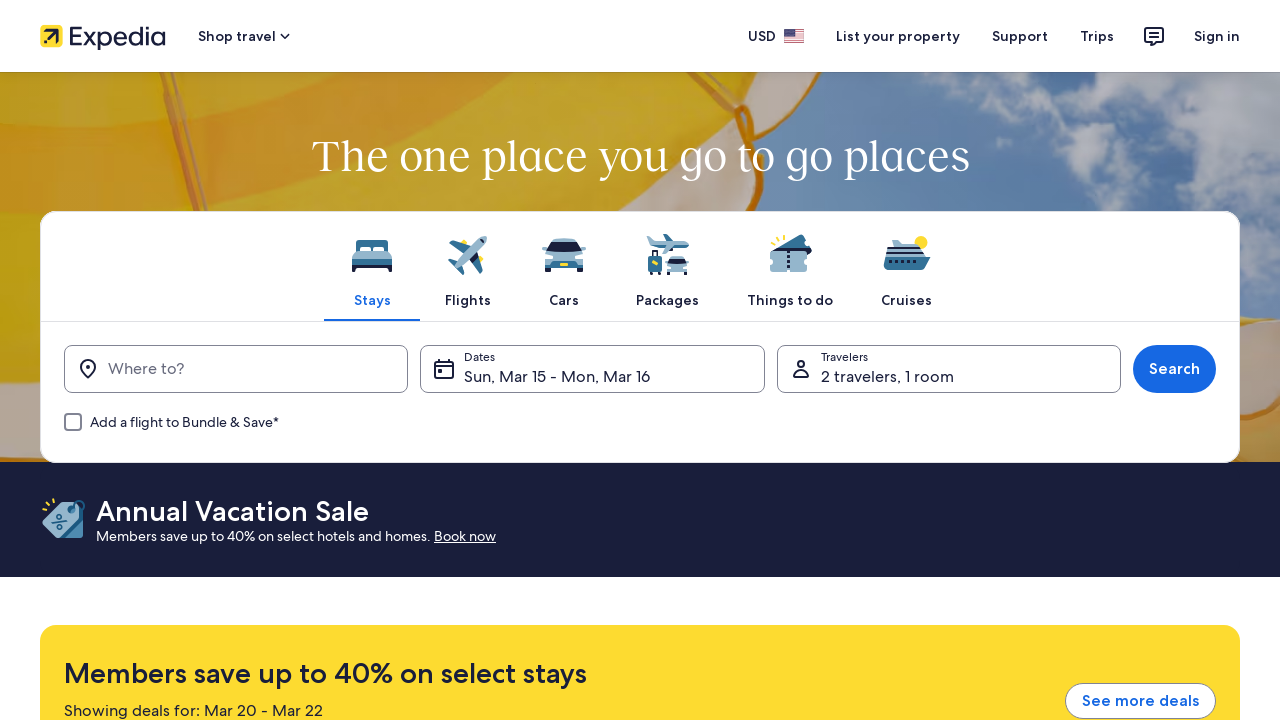

Navigated to Expedia homepage
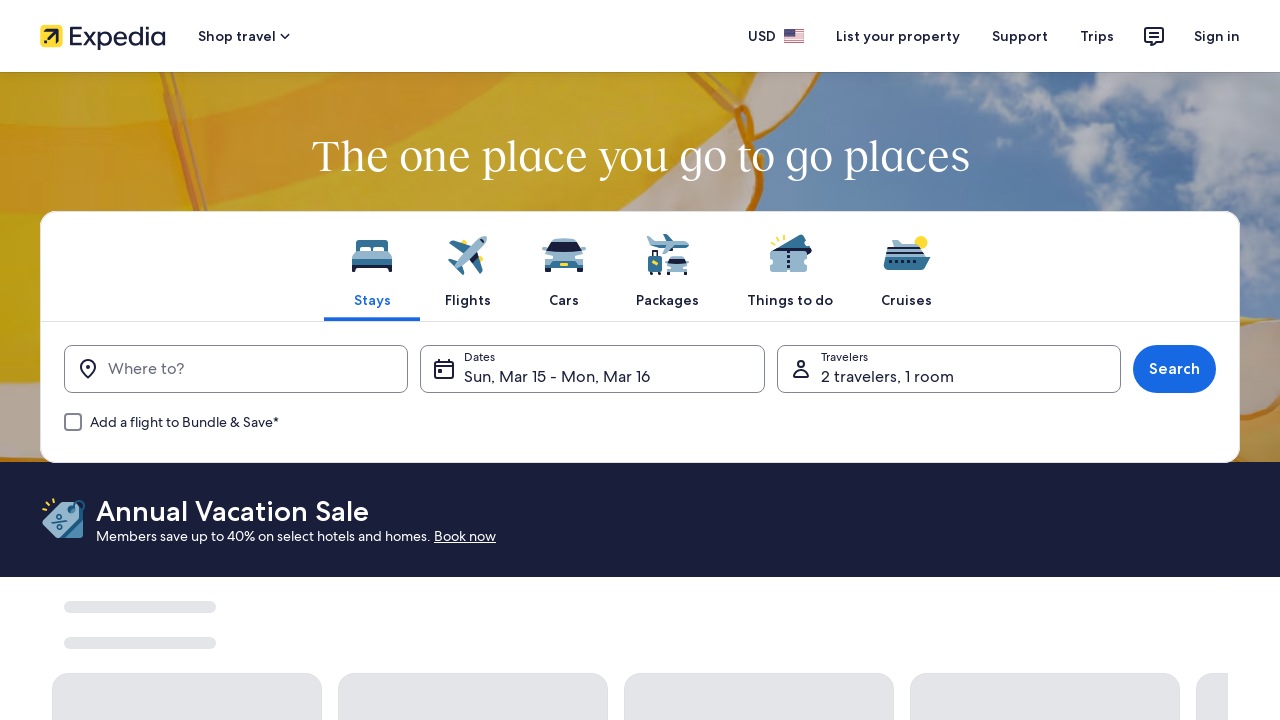

Flights tab loaded and is ready
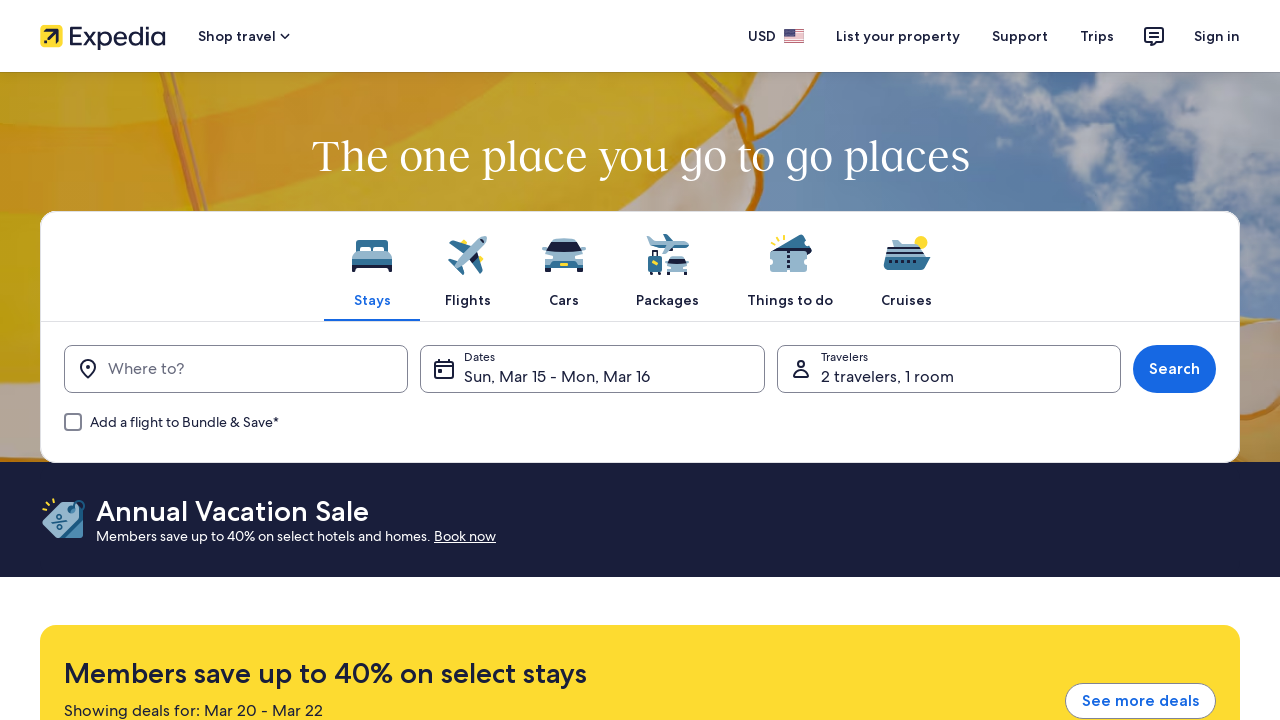

Clicked on Flights tab to navigate to flights search section at (468, 300) on xpath=//span[normalize-space()='Flights']
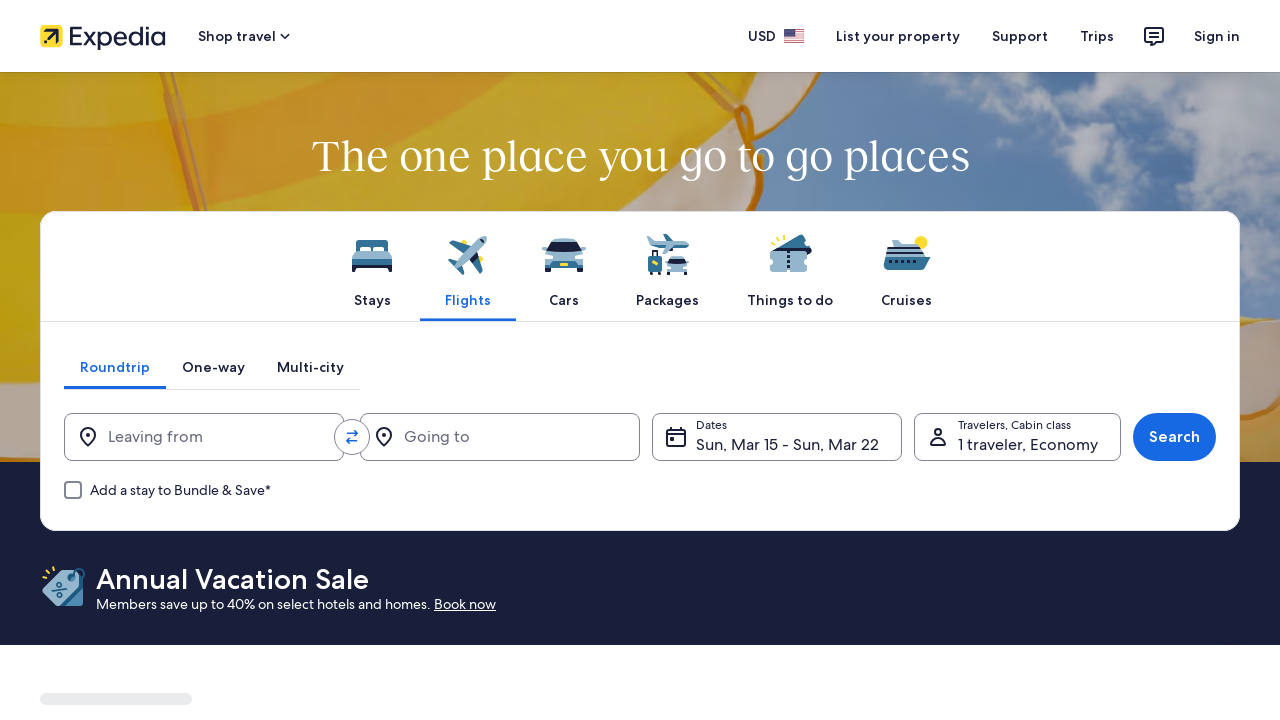

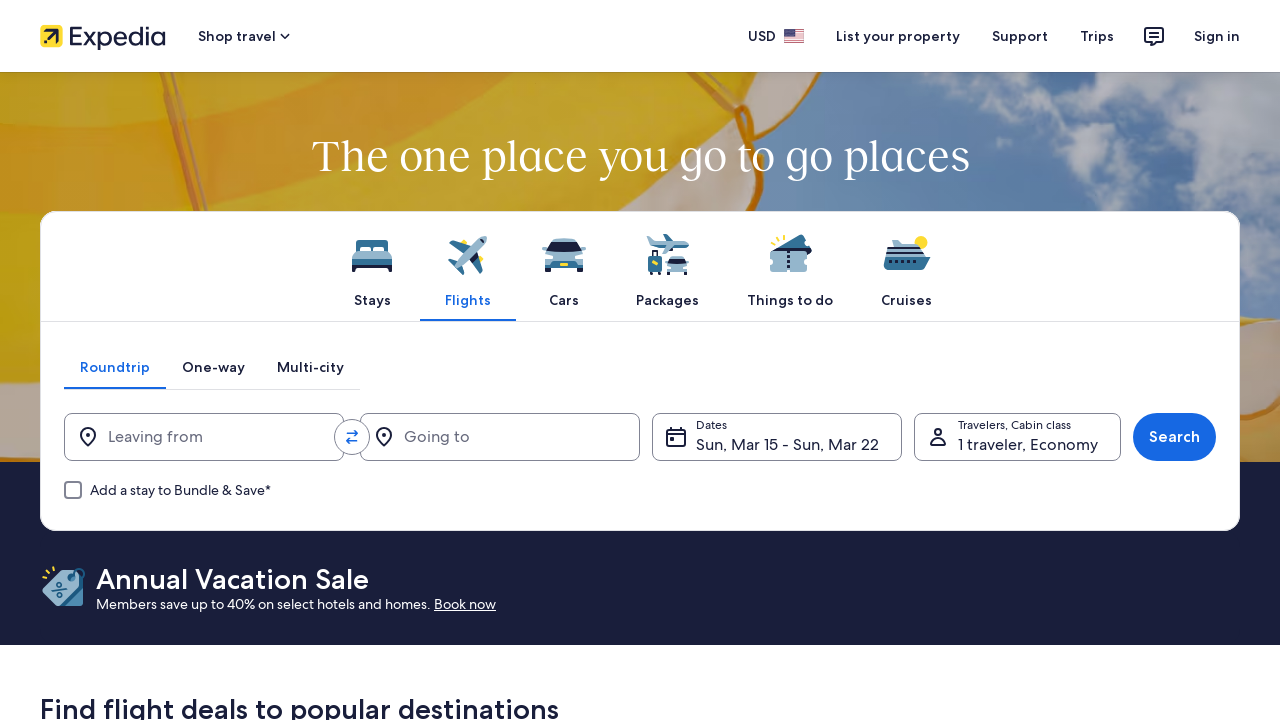